Tests mouse hover functionality on an e-commerce site by hovering over the MEN menu link

Starting URL: https://www.ajio.com/

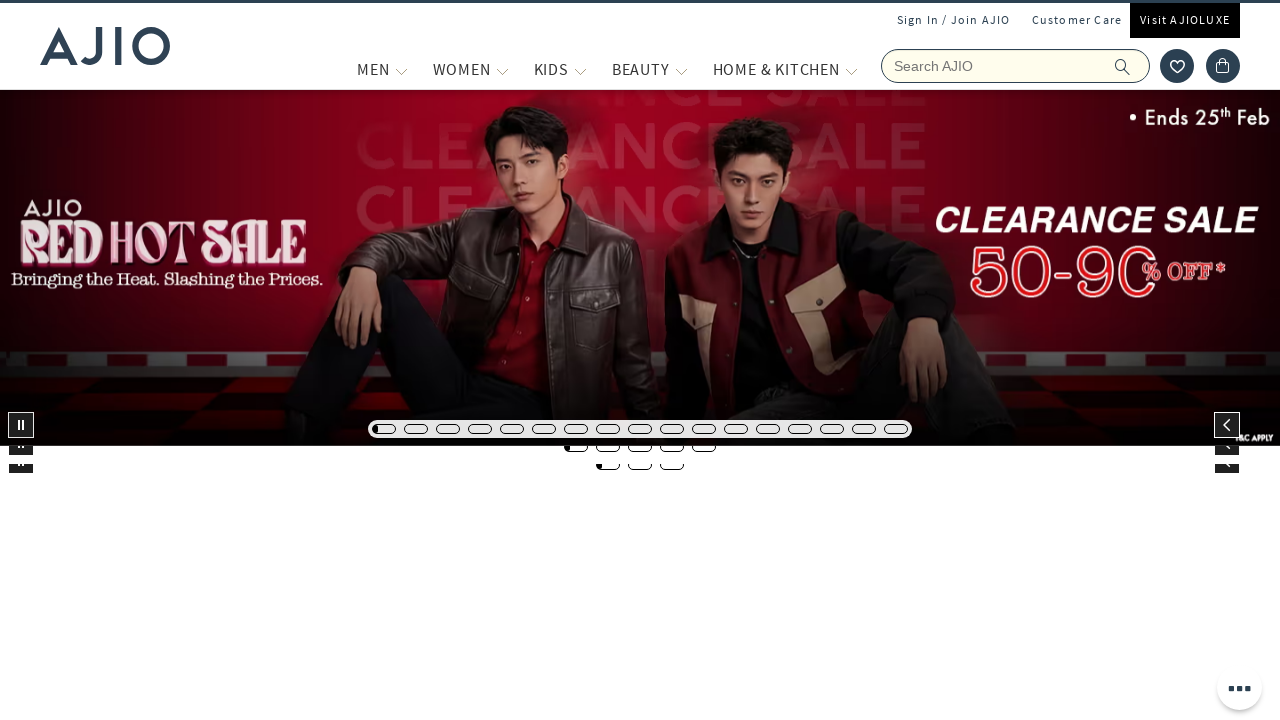

Hovered over MEN menu link at (373, 69) on text=MEN
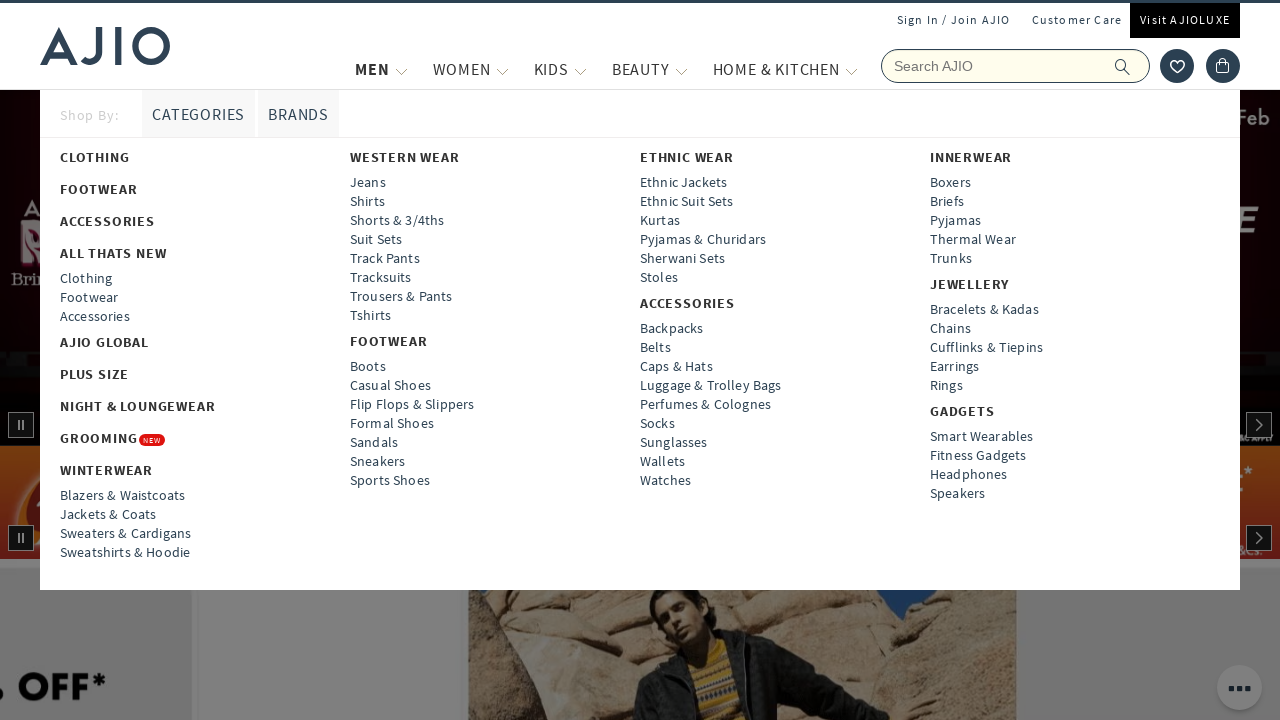

Waited 1 second to observe hover effect
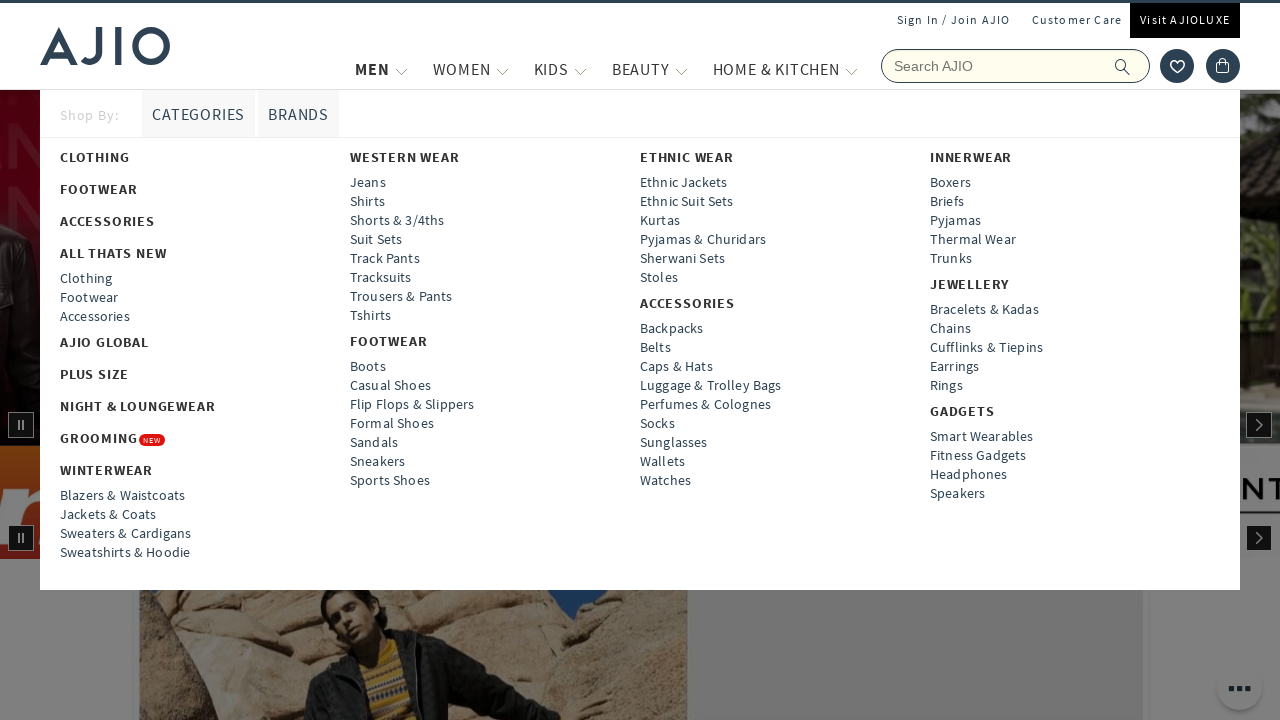

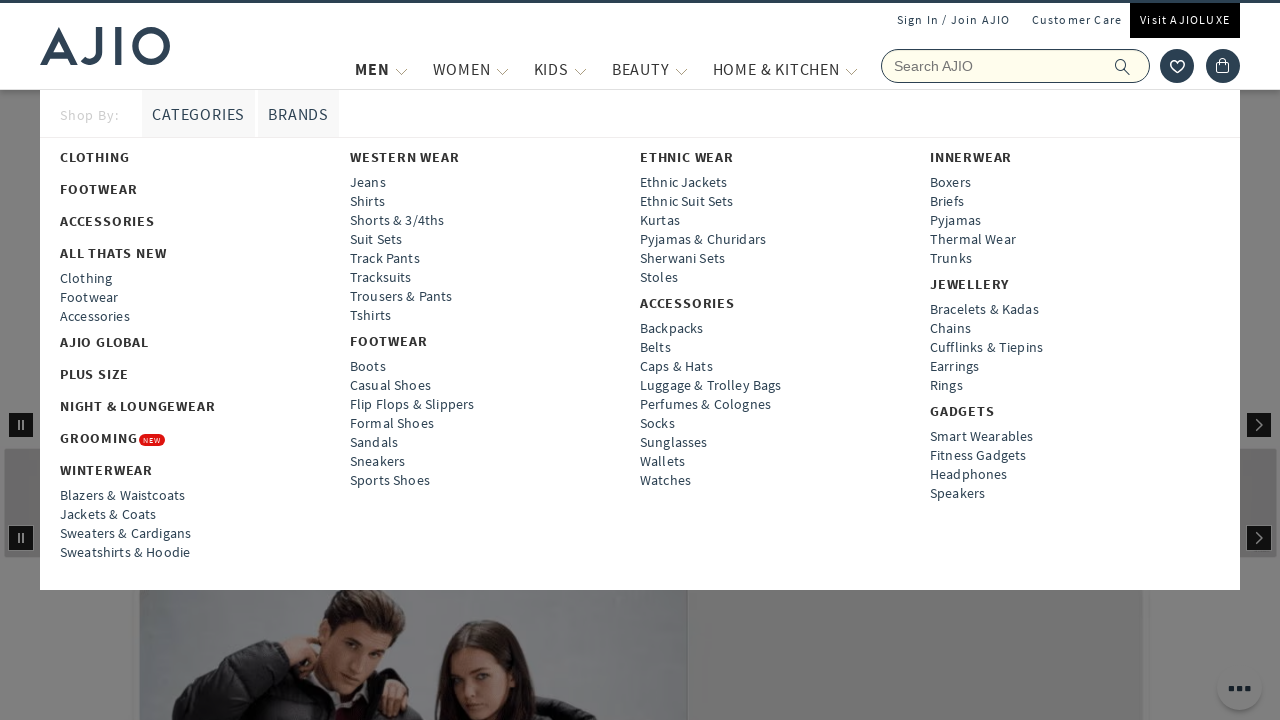